Tests hover functionality by moving the mouse over each user avatar image to reveal hidden text

Starting URL: https://the-internet.herokuapp.com/hovers

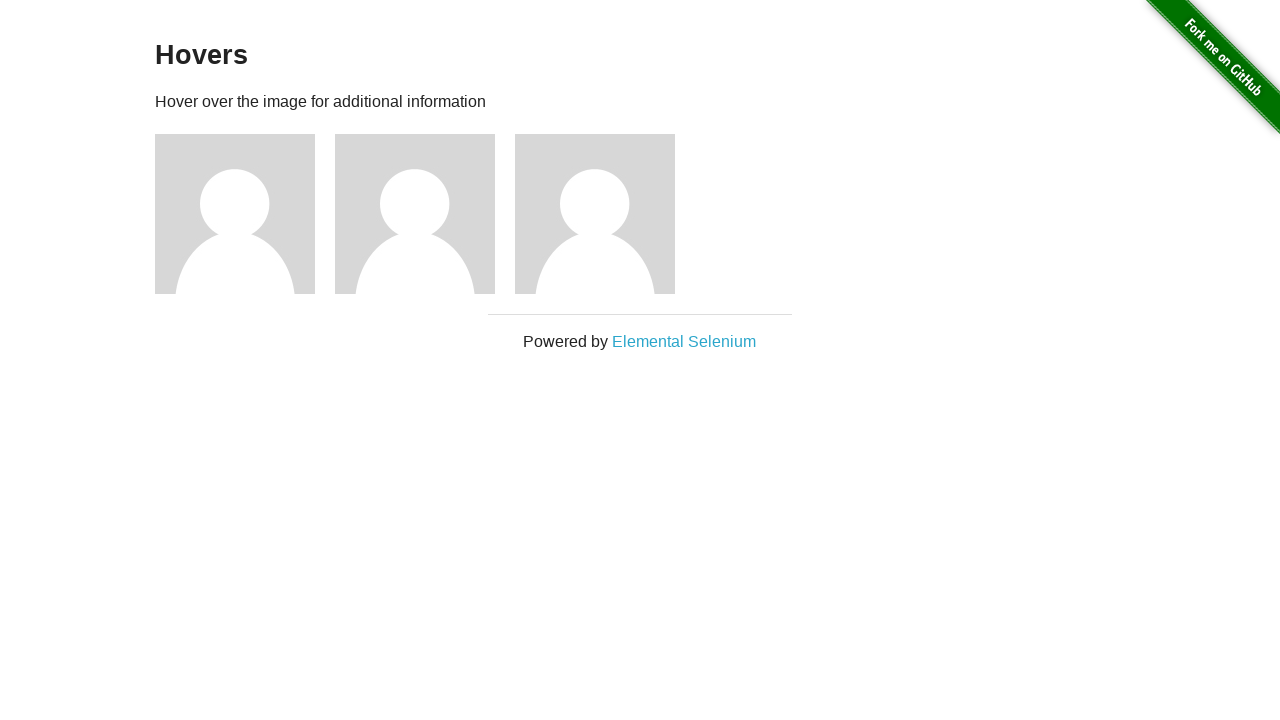

Navigated to hovers test page
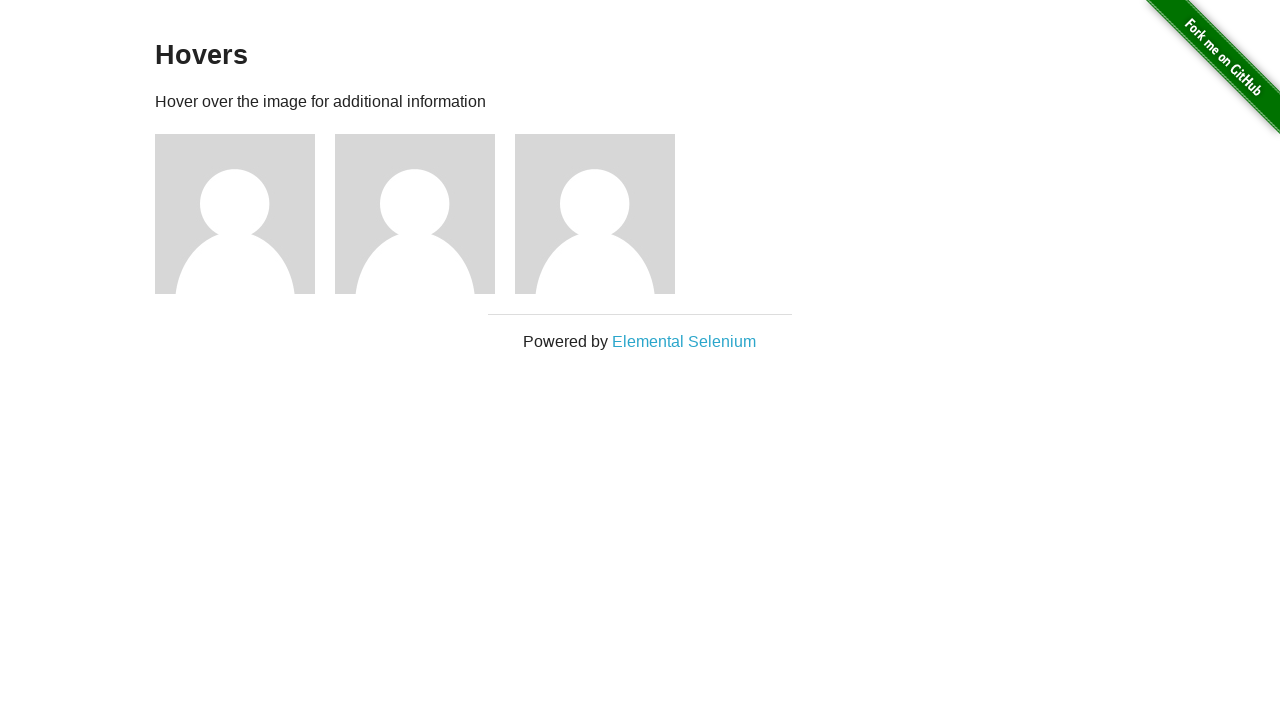

Located all user avatar images
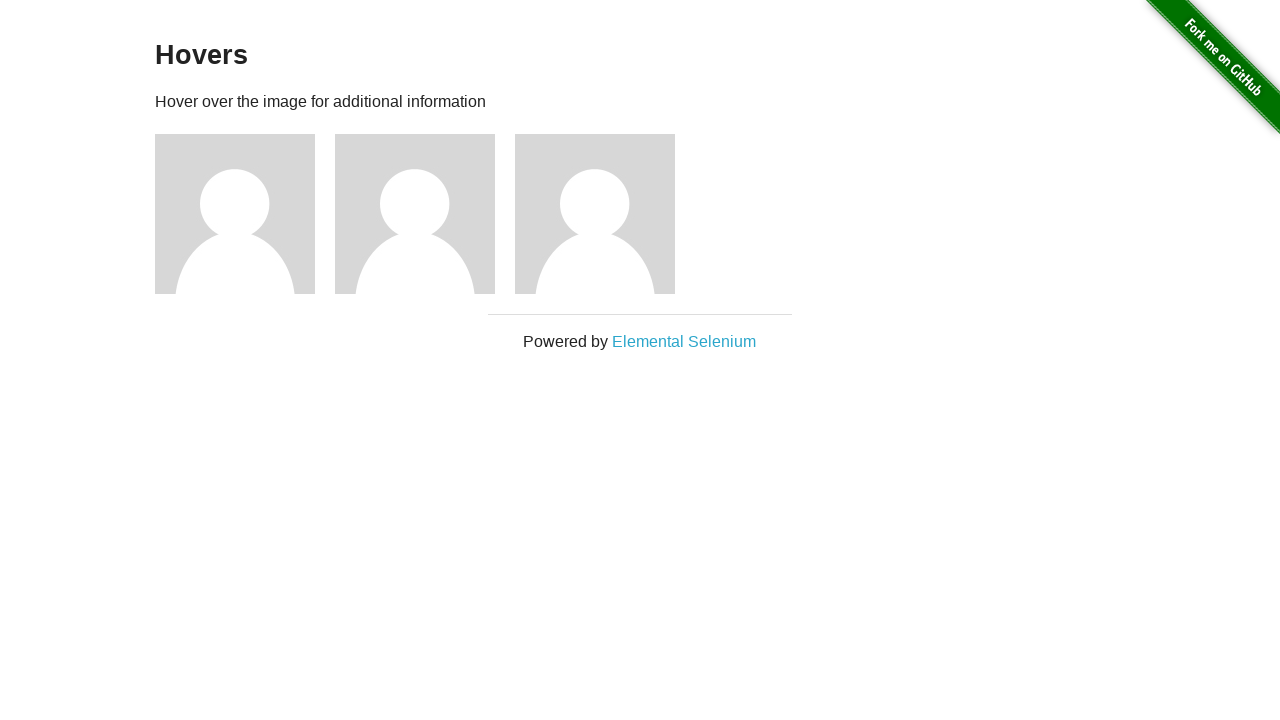

Found 3 user avatars on the page
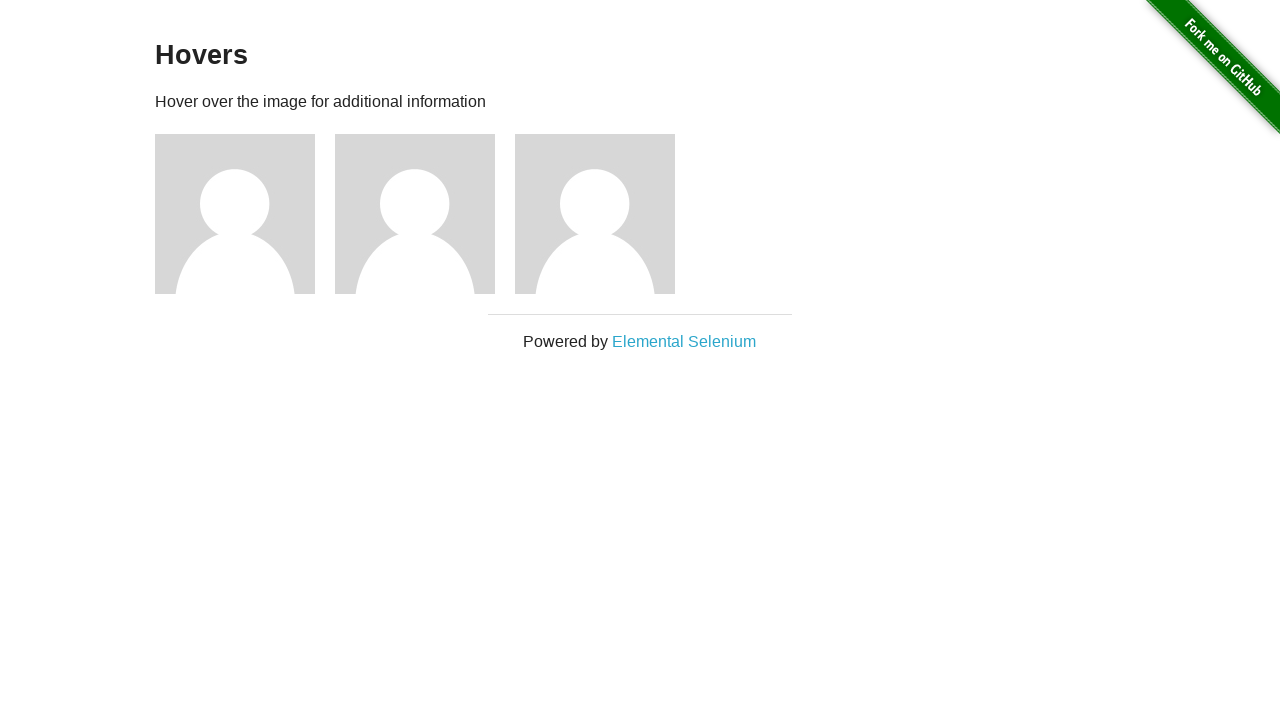

Hovered over avatar 1 of 3 at (235, 214) on img[alt='User Avatar'] >> nth=0
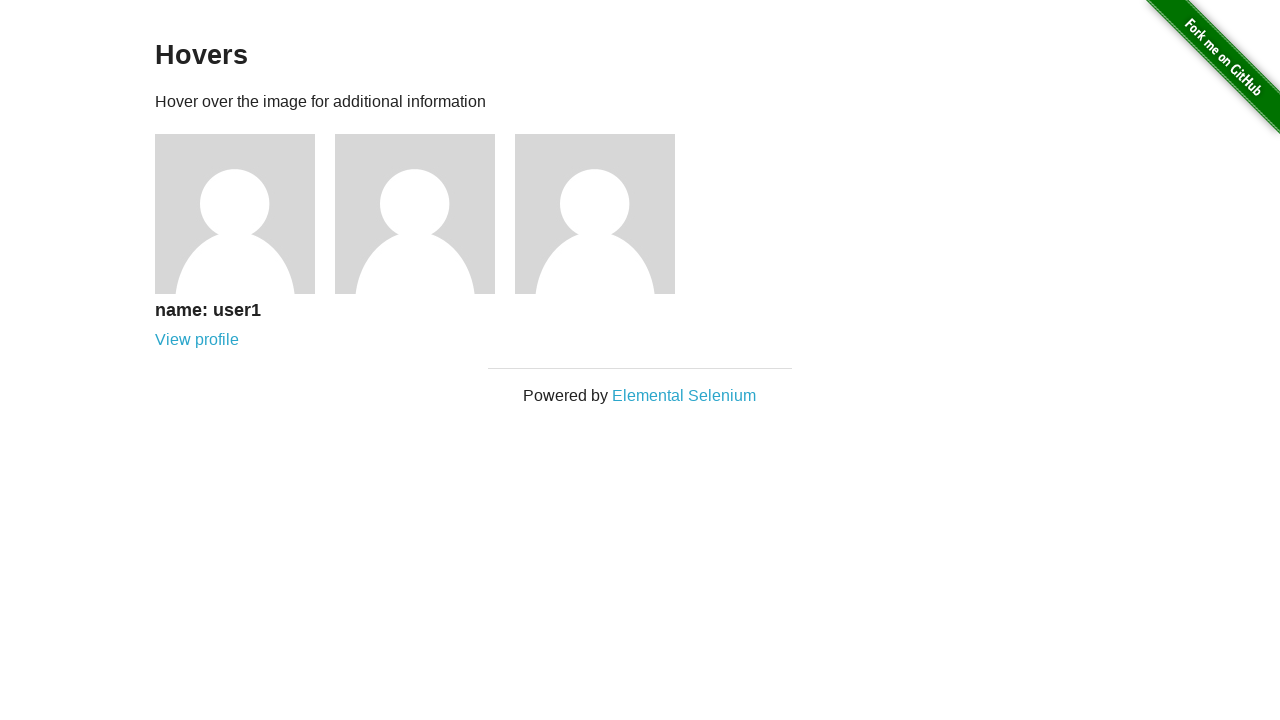

Hidden text revealed for avatar 1
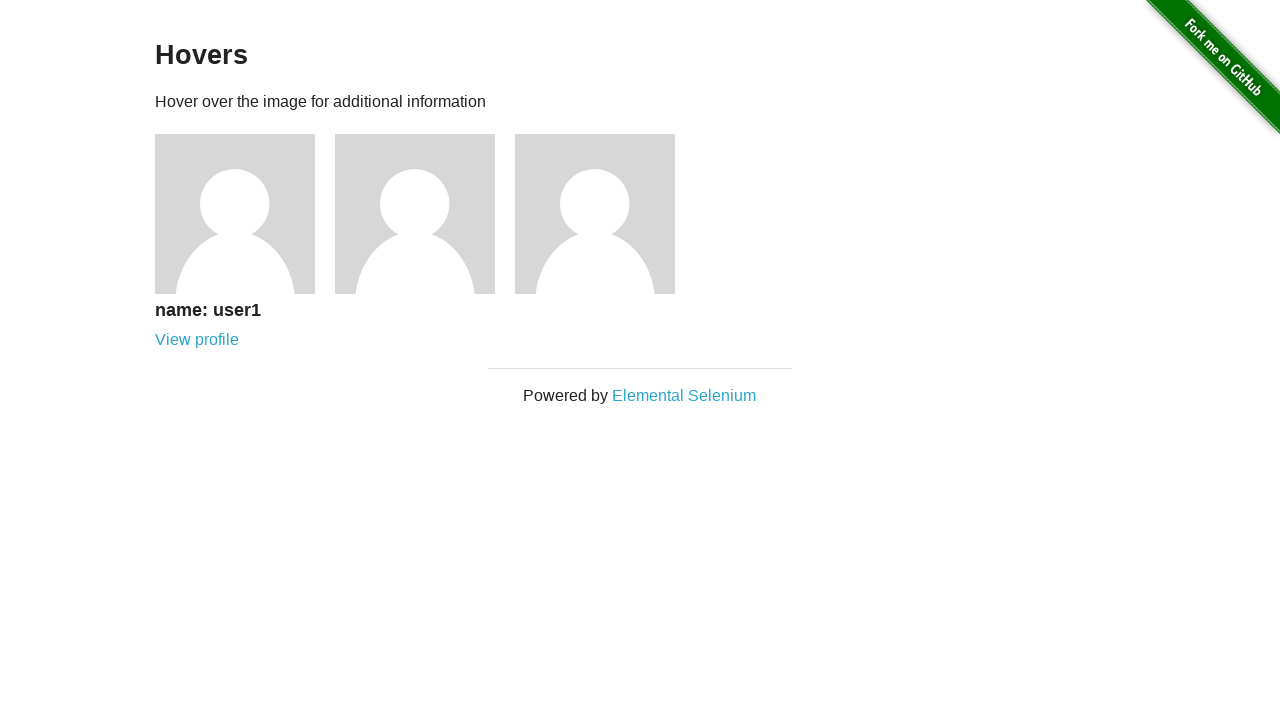

Hovered over avatar 2 of 3 at (415, 214) on img[alt='User Avatar'] >> nth=1
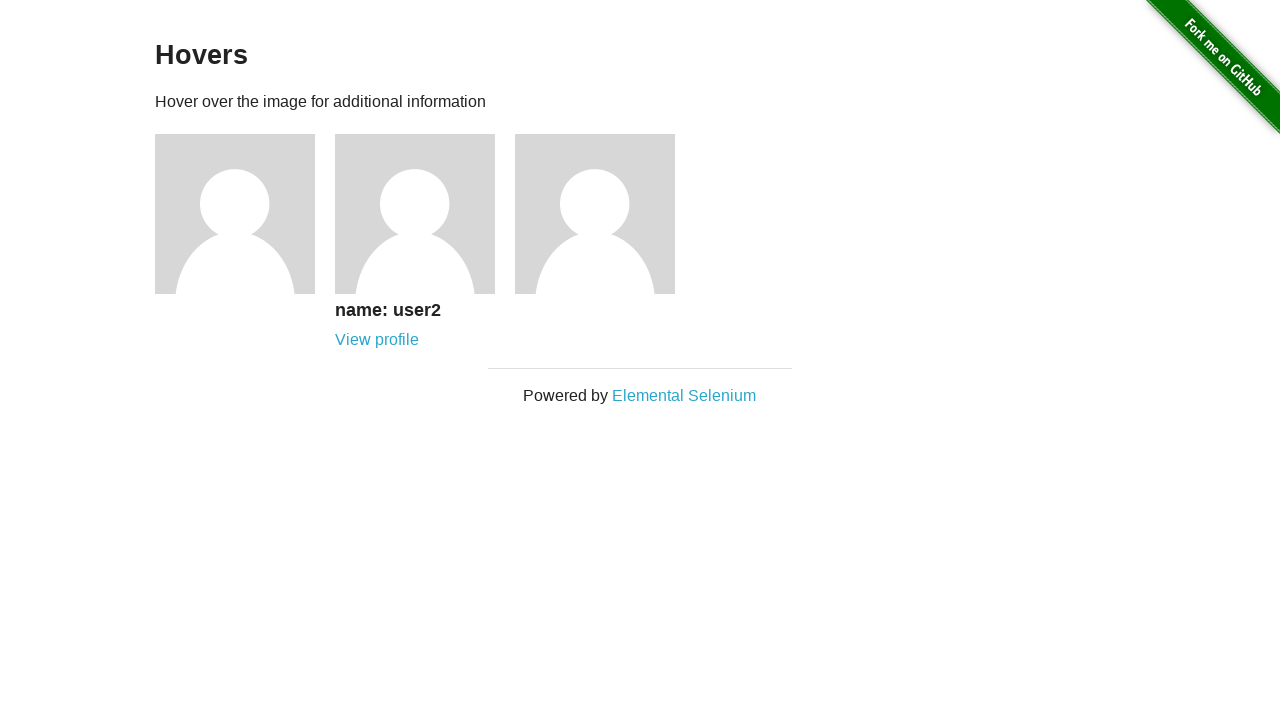

Hidden text revealed for avatar 2
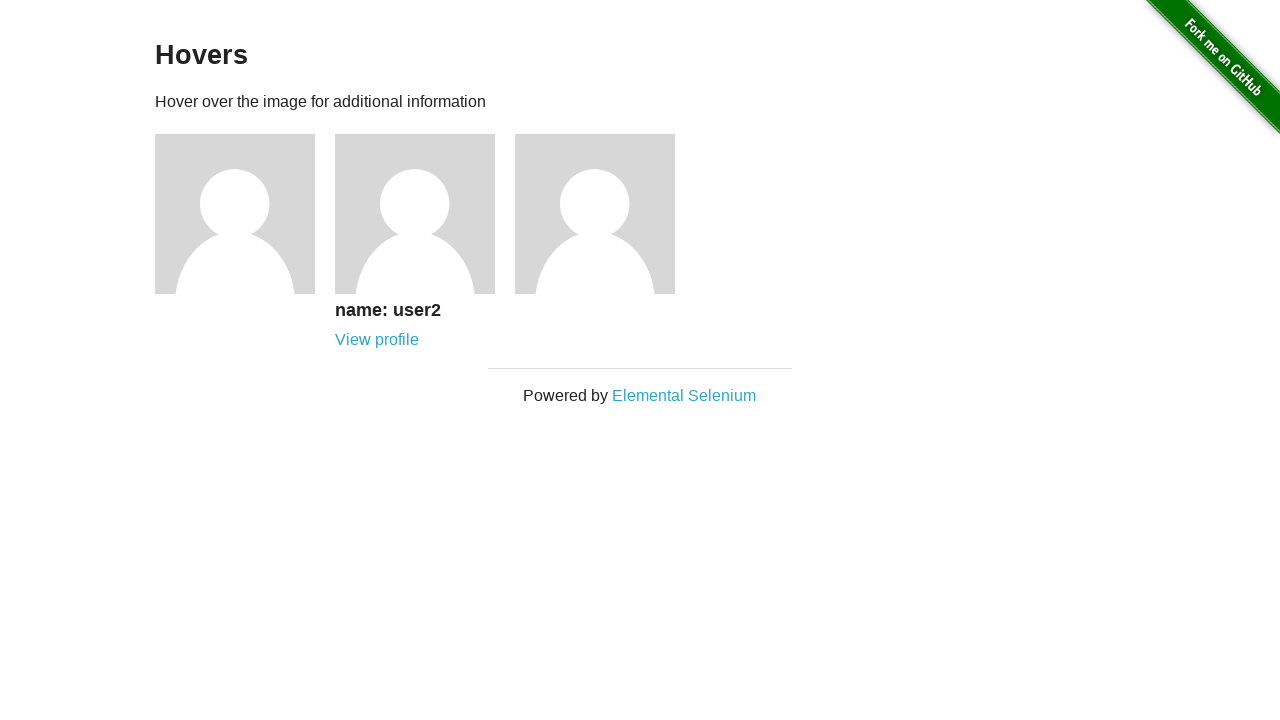

Hovered over avatar 3 of 3 at (595, 214) on img[alt='User Avatar'] >> nth=2
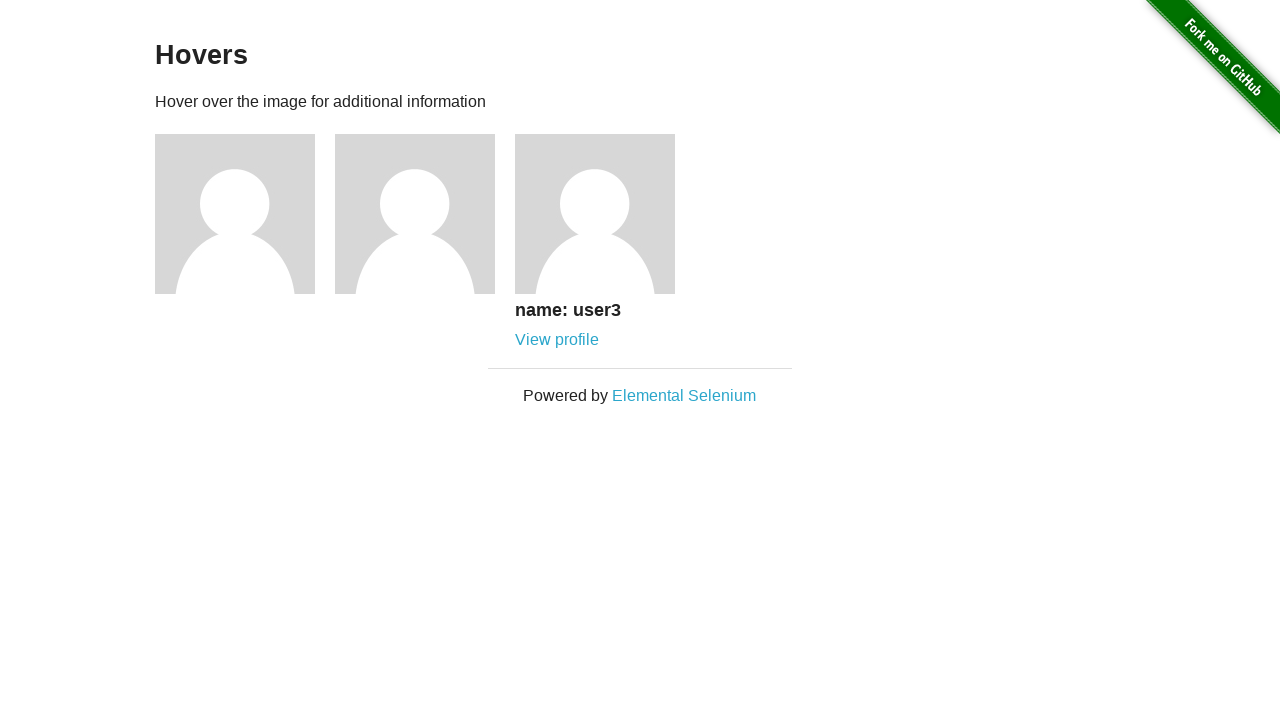

Hidden text revealed for avatar 3
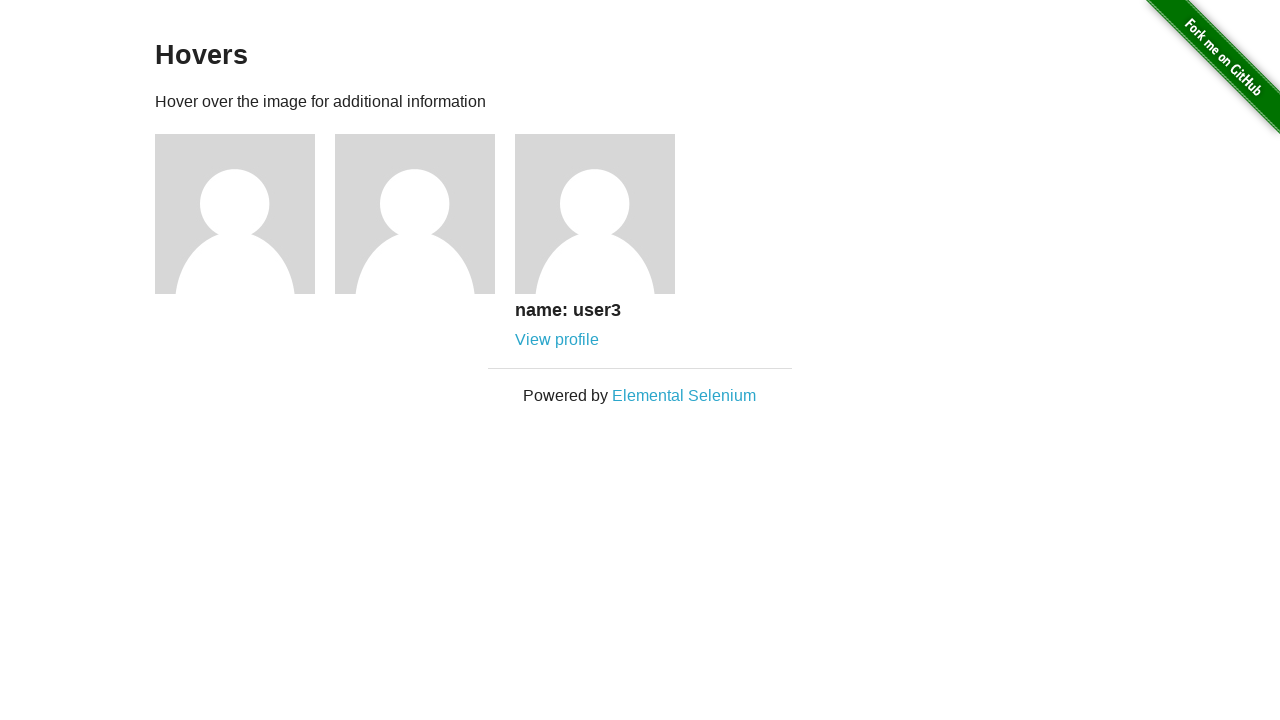

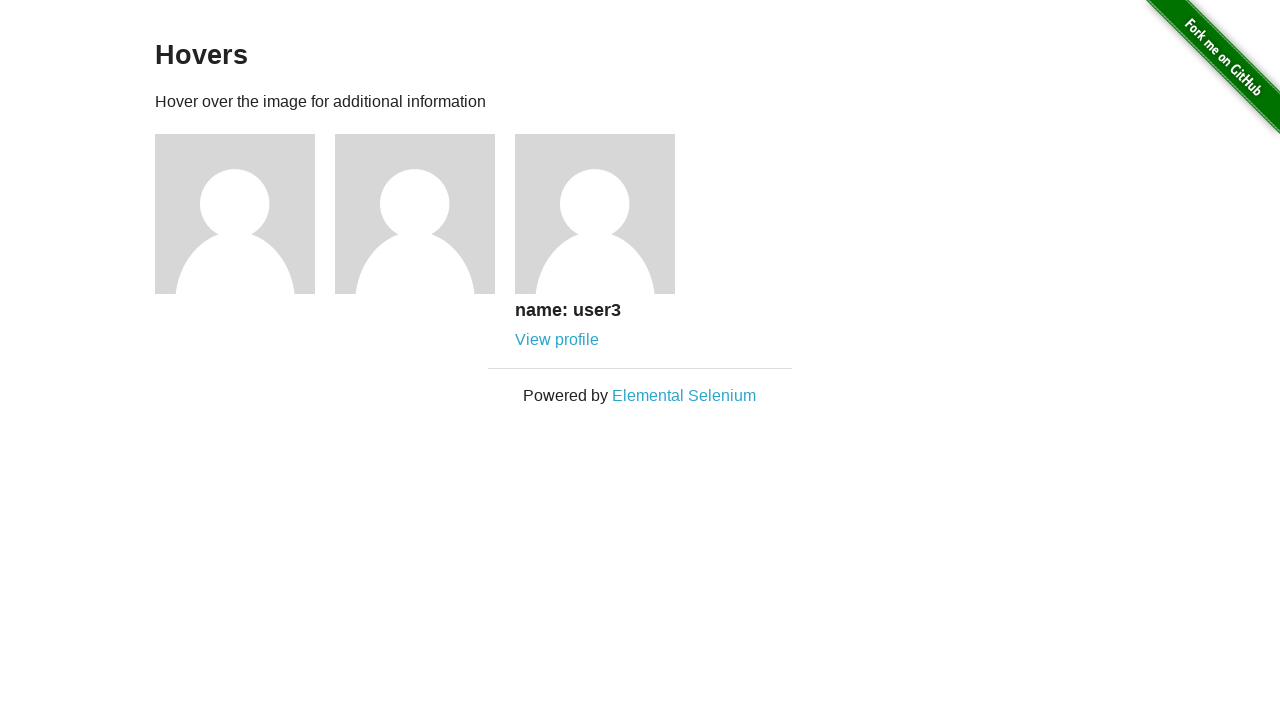